Tests the search bar functionality by entering multiple search terms, clearing them, and verifying the search input behavior

Starting URL: https://automationbookstore.dev/

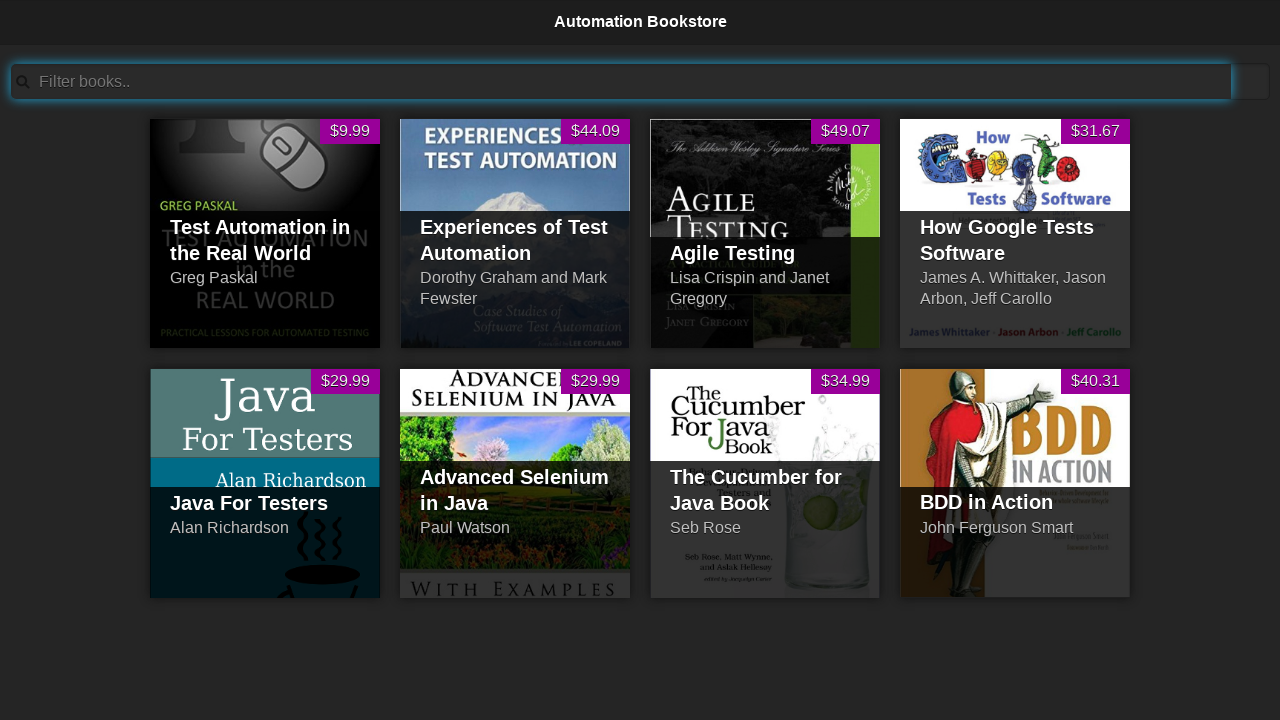

Clicked on search bar to focus at (621, 82) on #searchBar
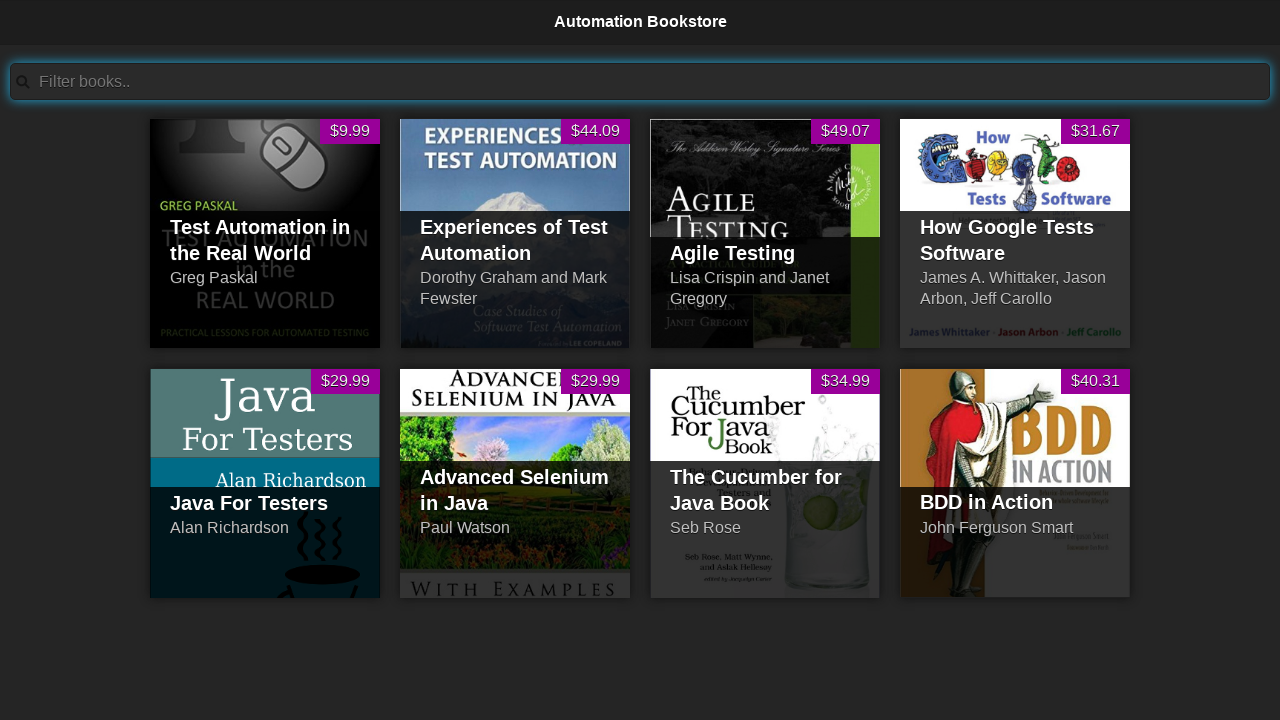

Entered first search term 'Test Automation' on #searchBar
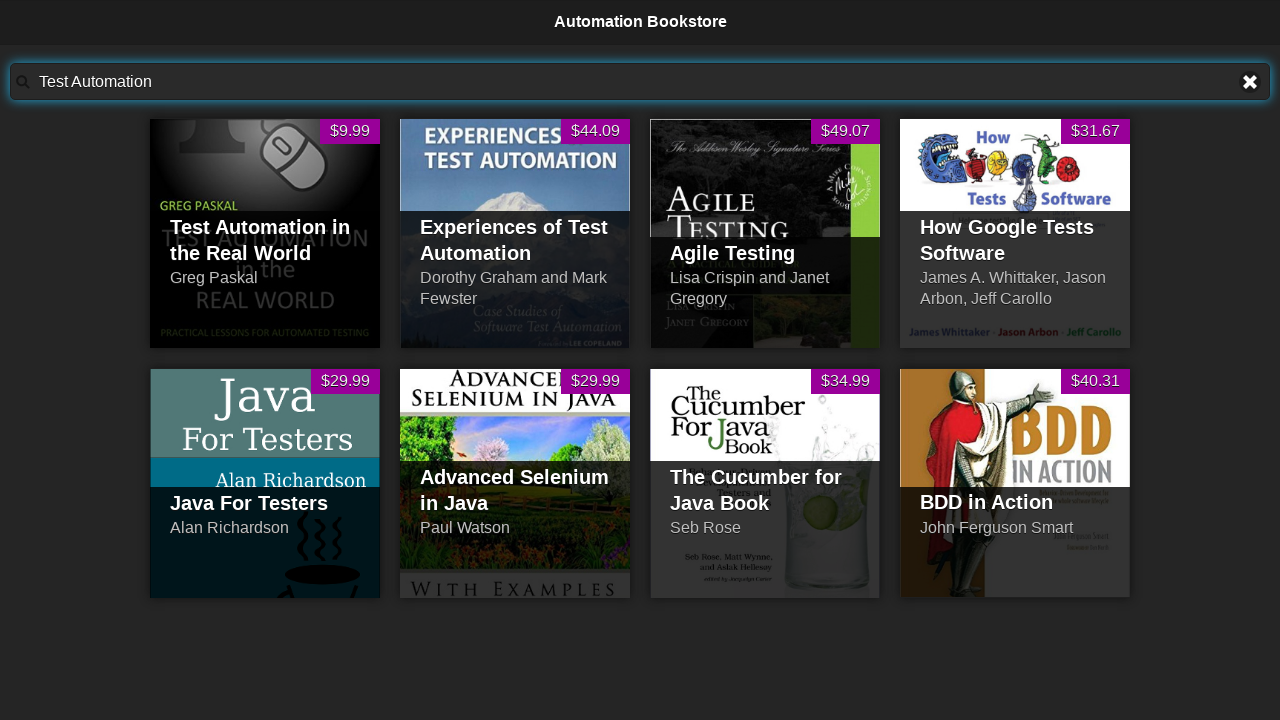

Cleared search bar after first term on #searchBar
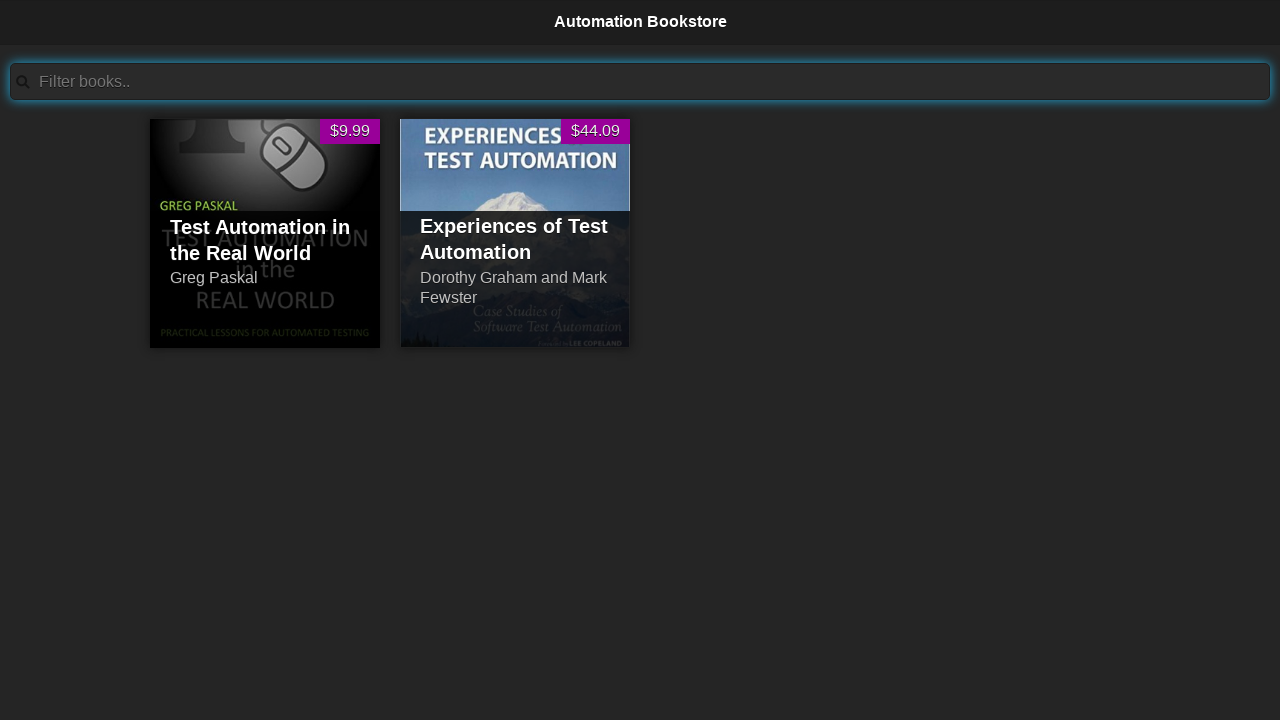

Entered second search term 'Cucumber' on #searchBar
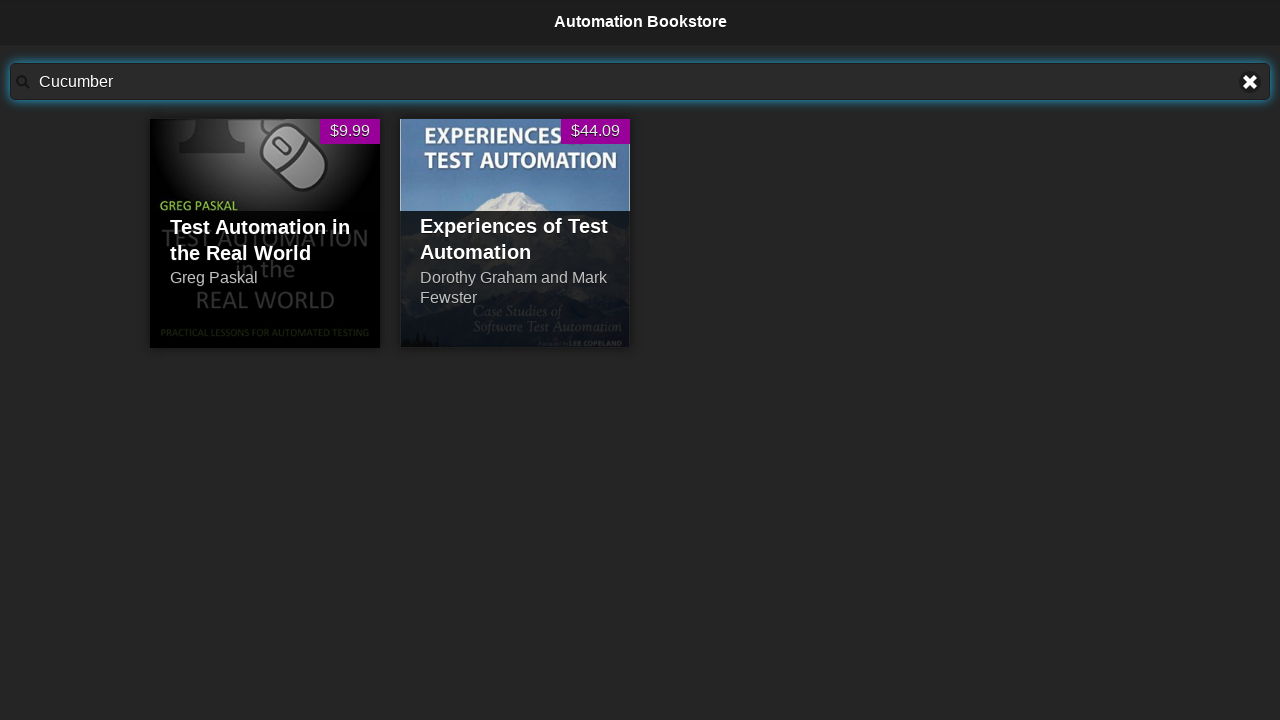

Cleared search bar after second term on #searchBar
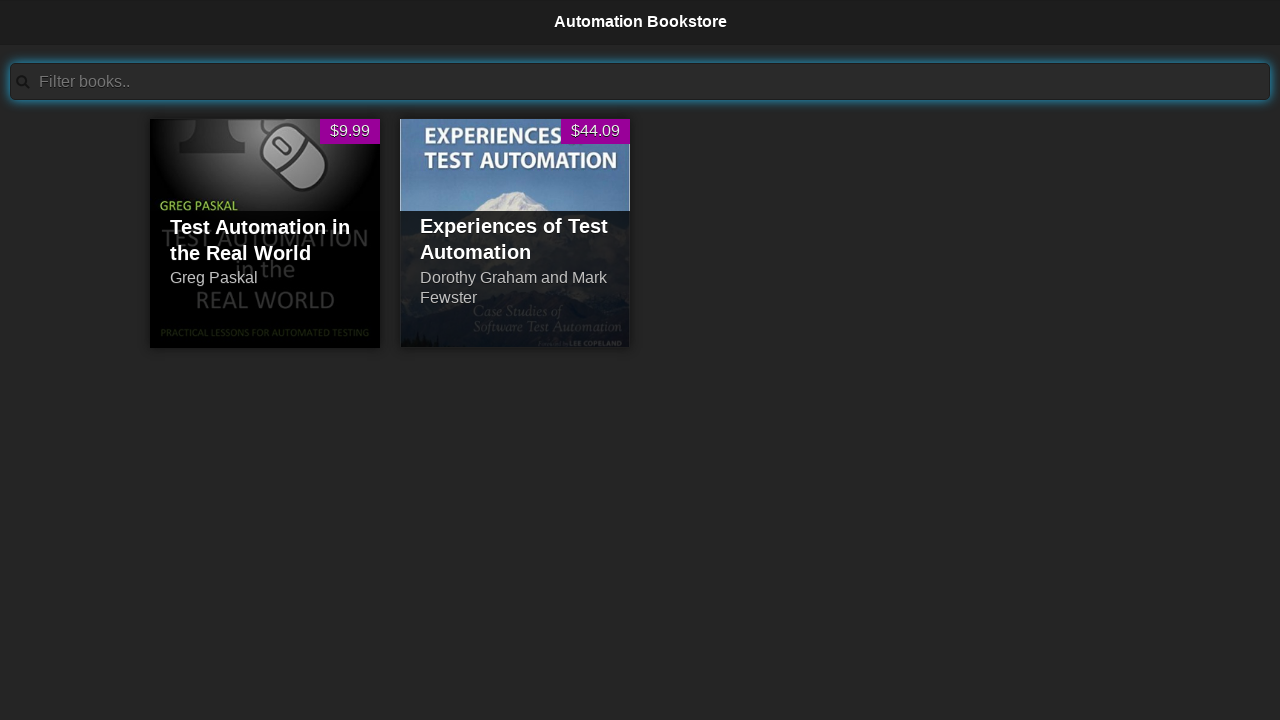

Entered third search term 'Java' on #searchBar
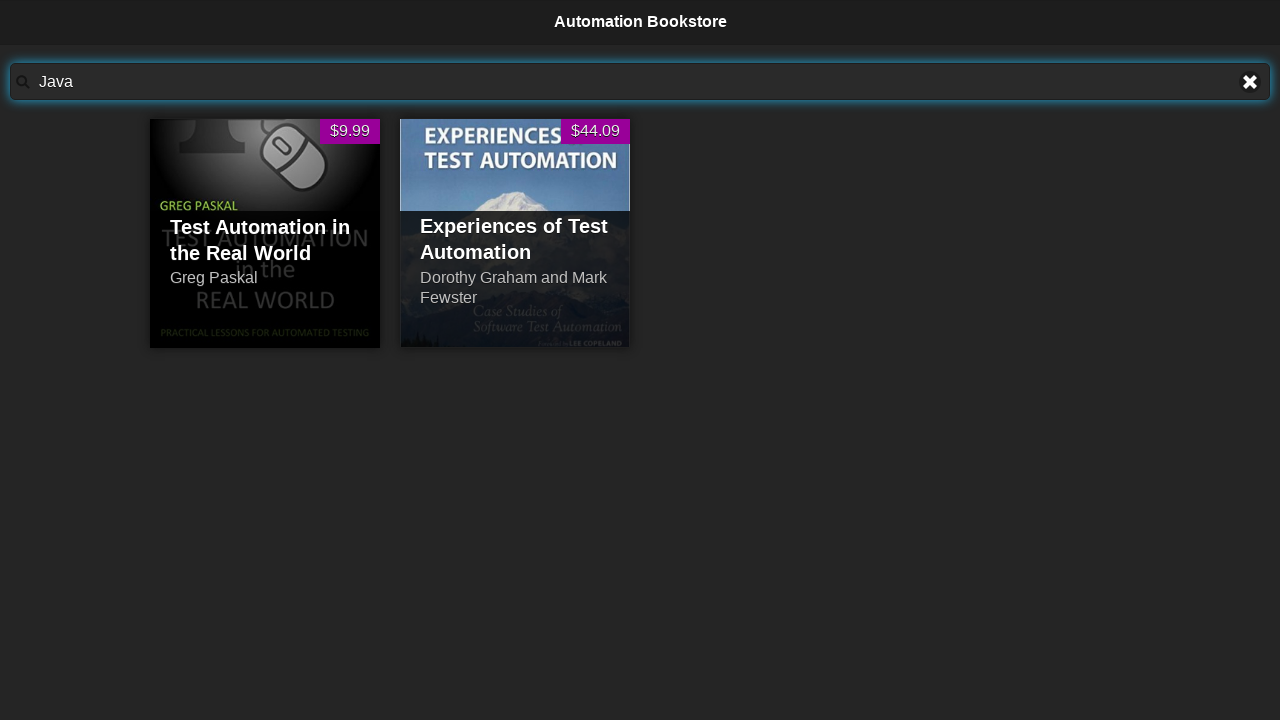

Cleared search bar after third term on #searchBar
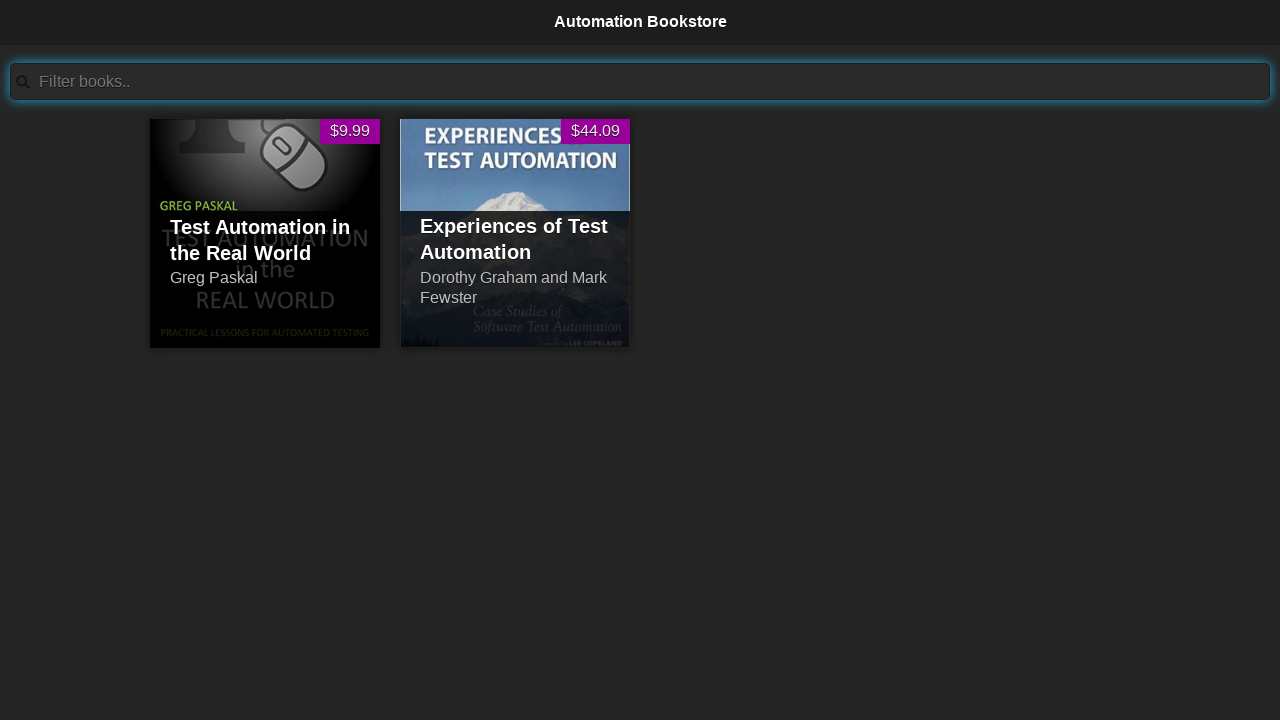

Entered fourth search term 'Test' on #searchBar
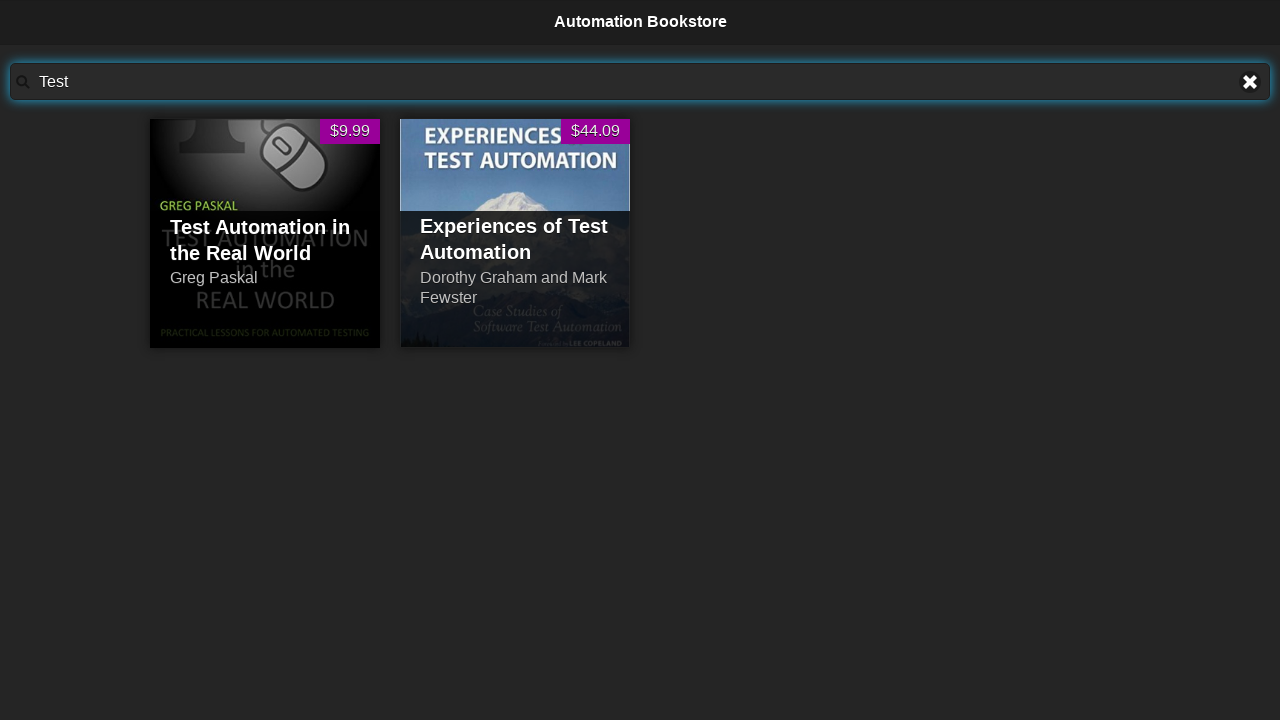

Cleared search bar after fourth term on #searchBar
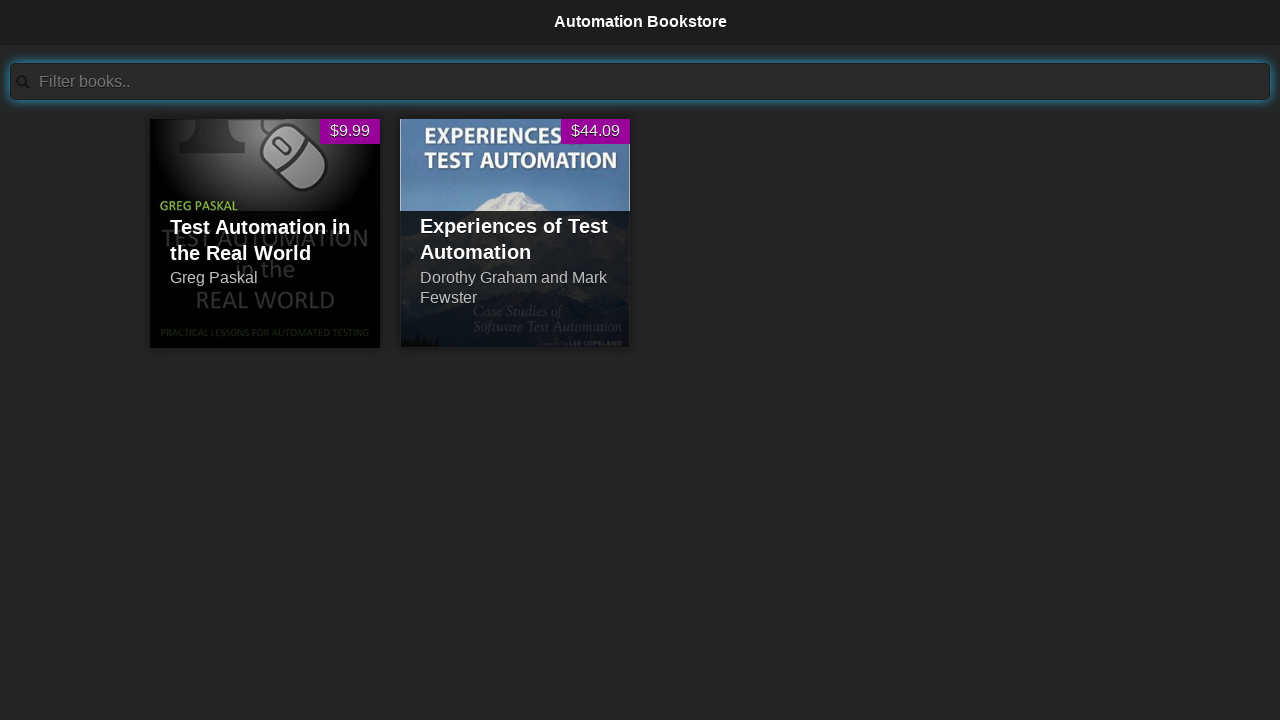

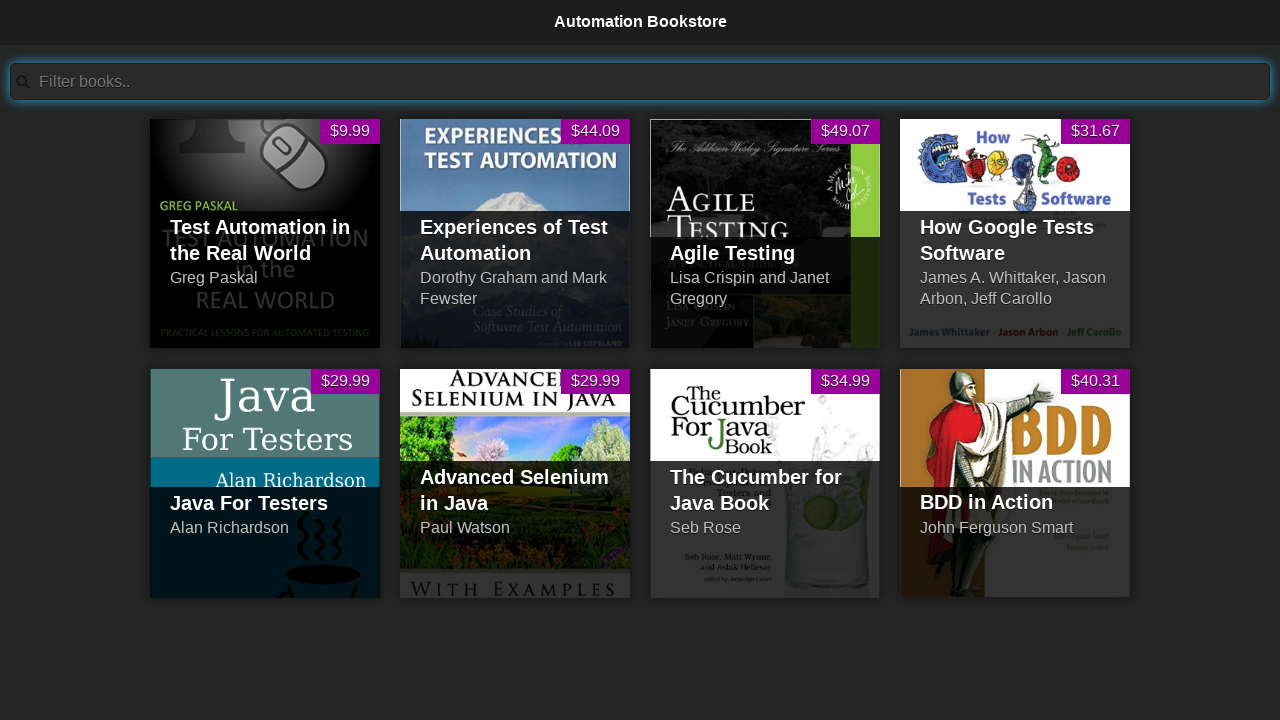